Navigates to the About Us page and verifies that the paragraph containing information about advancement programs is displayed on the page.

Starting URL: https://inmakesedu.com/about_us

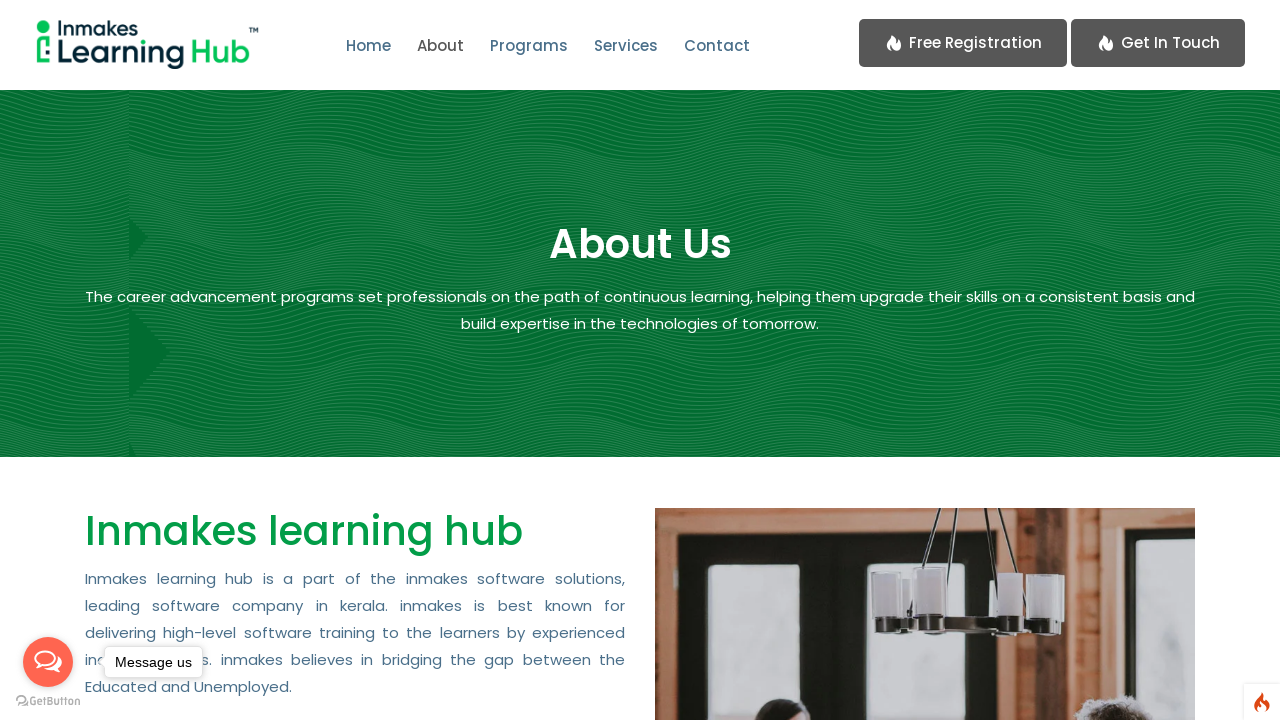

Navigated to About Us page
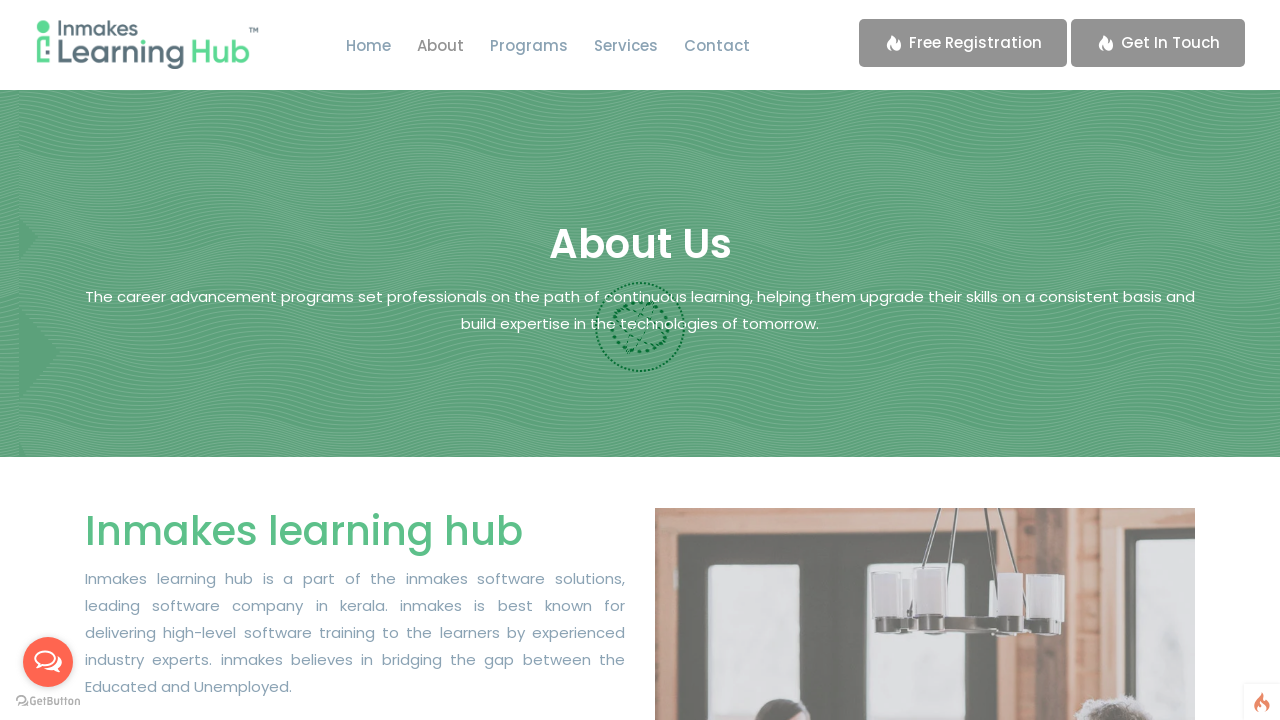

Verified paragraph containing advancement programs information is visible on the page
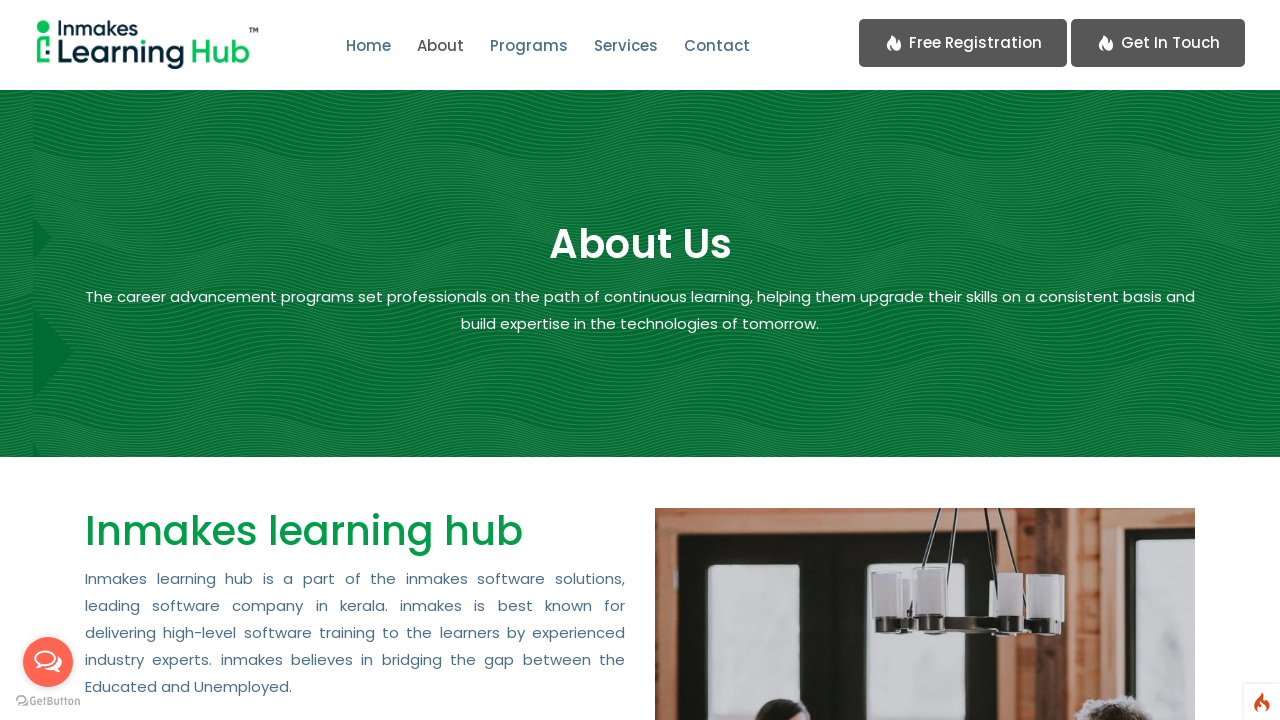

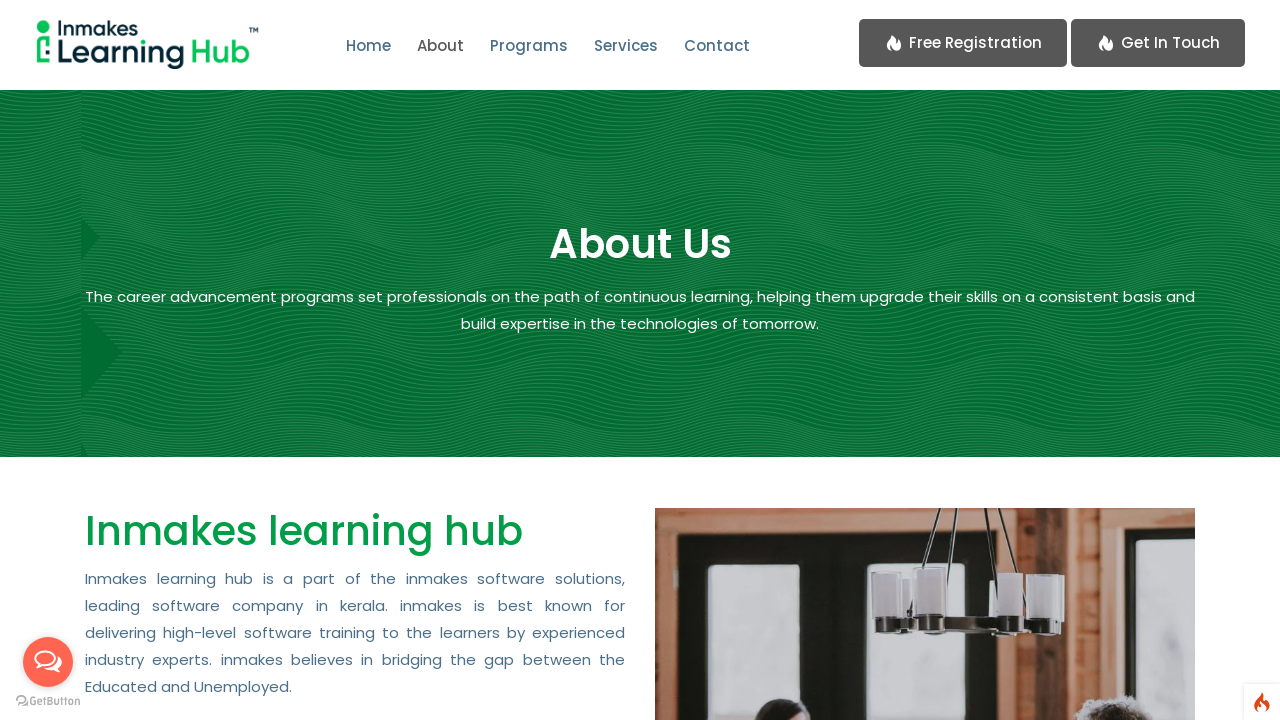